Verifies that the YouTube page title is not the lowercase "youtube"

Starting URL: https://www.youtube.com

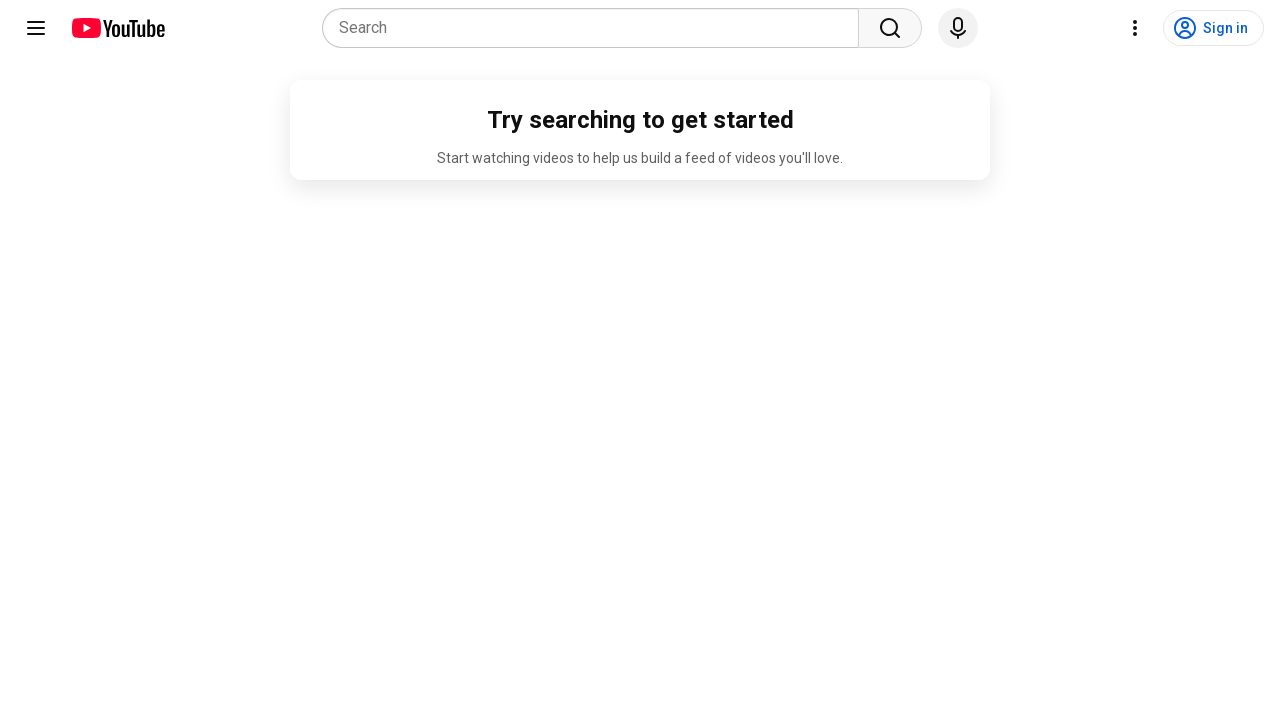

Navigated to YouTube homepage
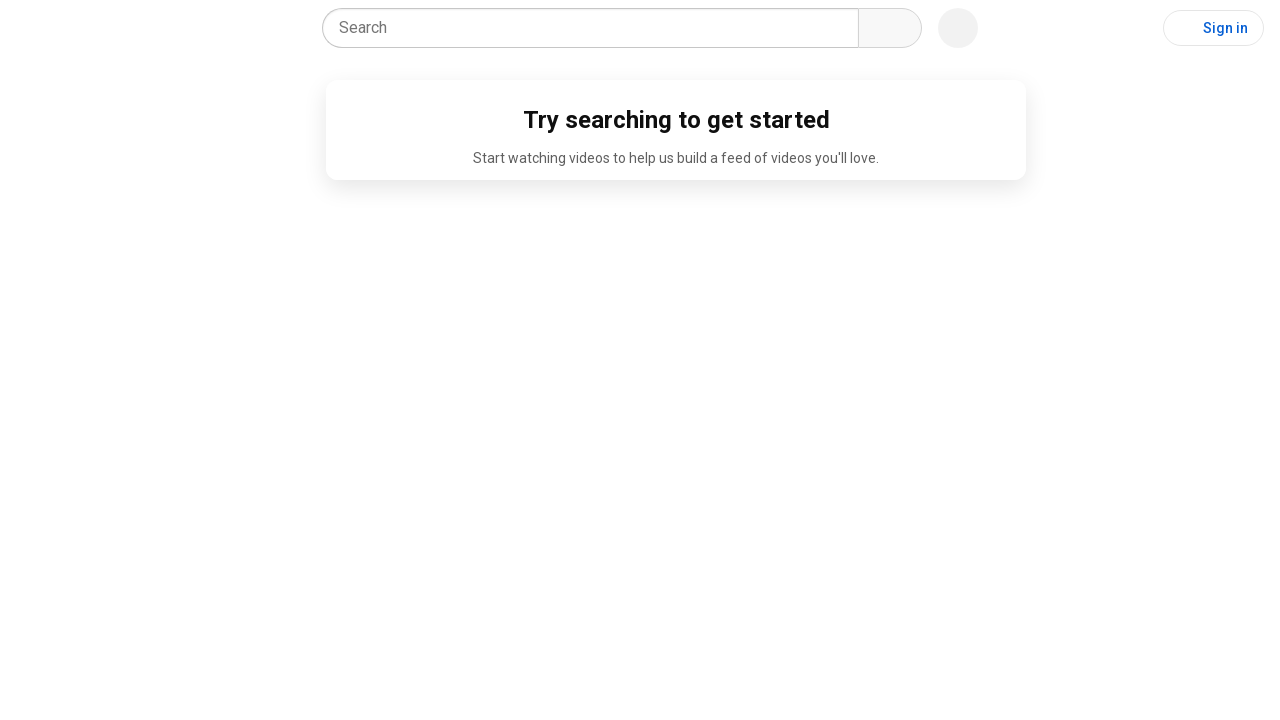

Verified page title is not lowercase 'youtube'
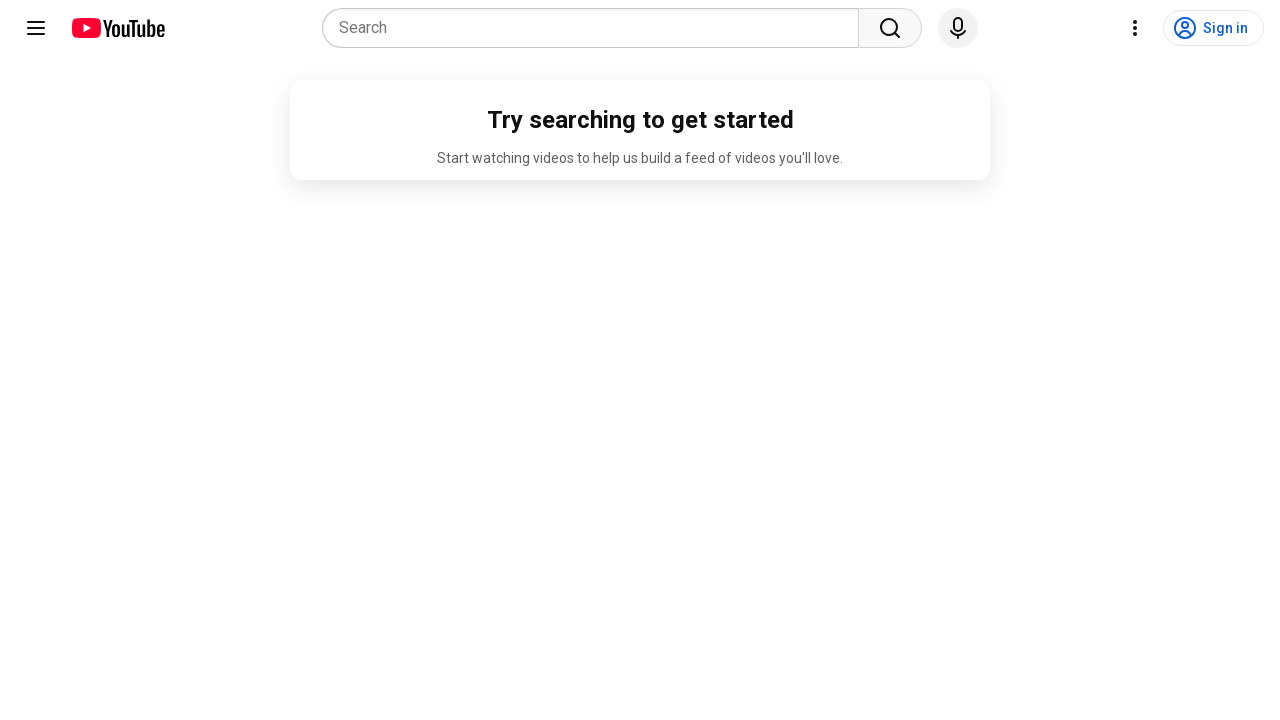

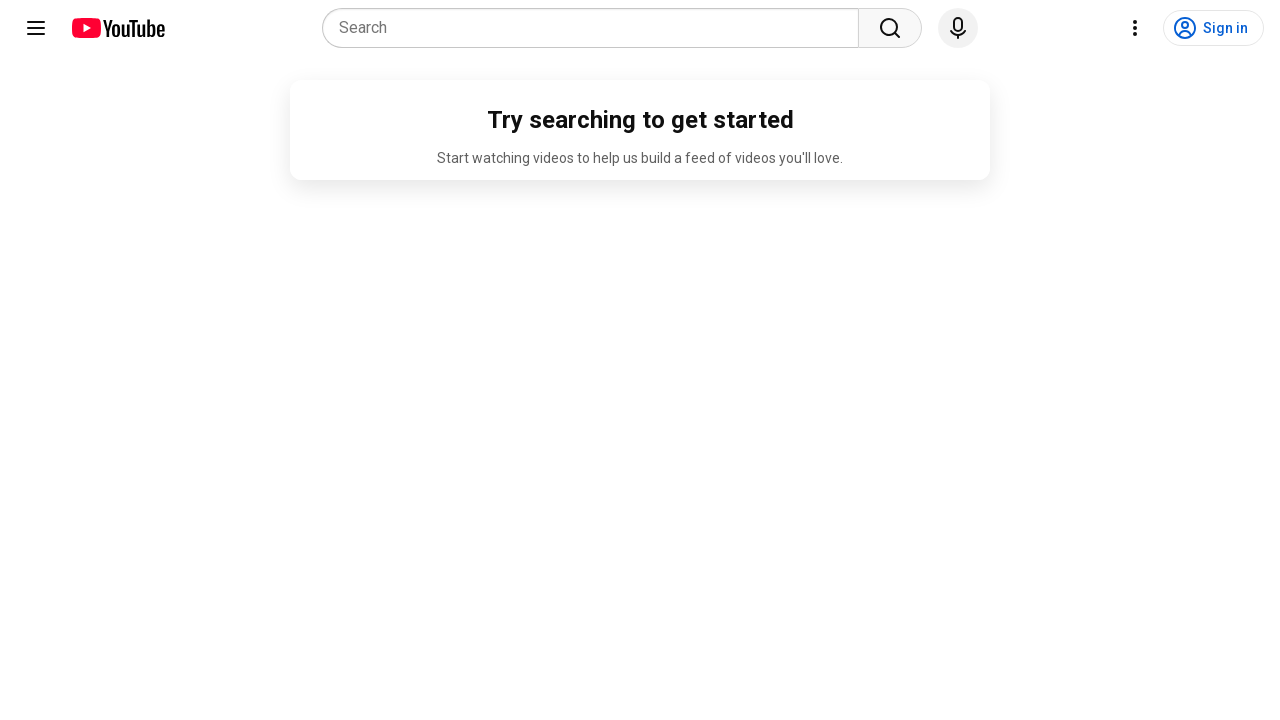